Navigates to the Automation Practice page and verifies that footer links are present and have valid href attributes

Starting URL: https://rahulshettyacademy.com/AutomationPractice/

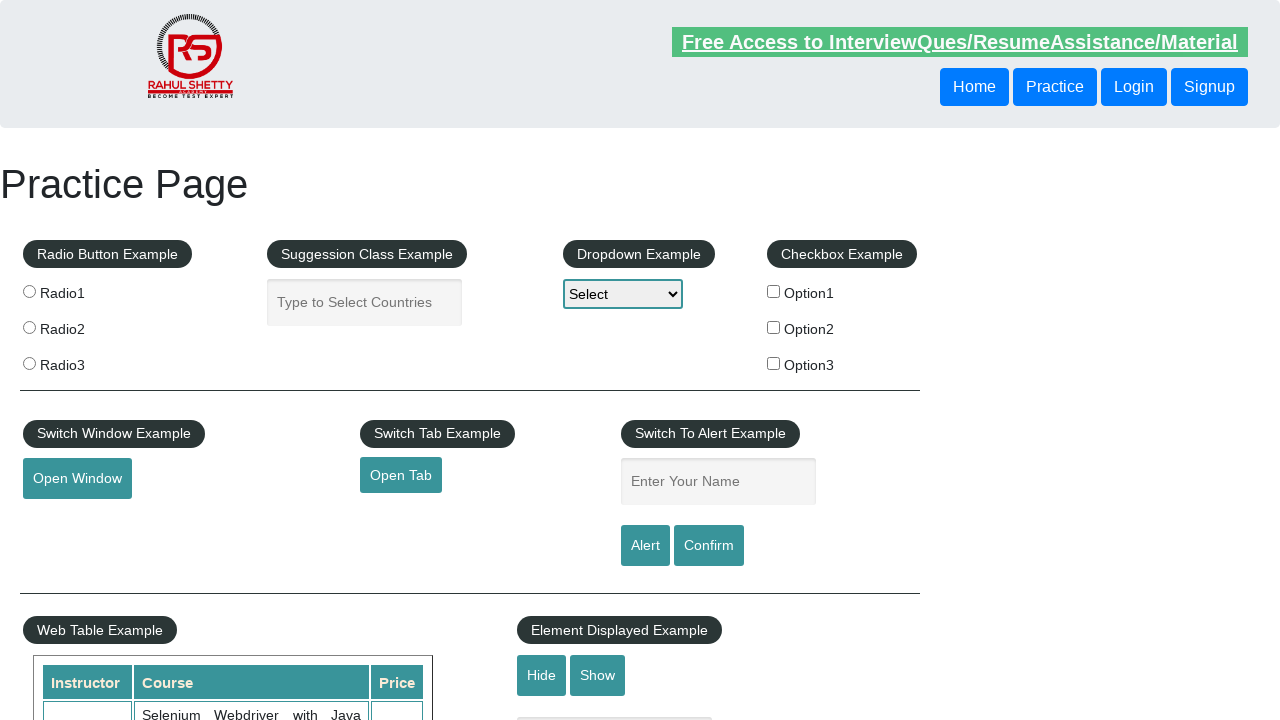

Navigated to Automation Practice page
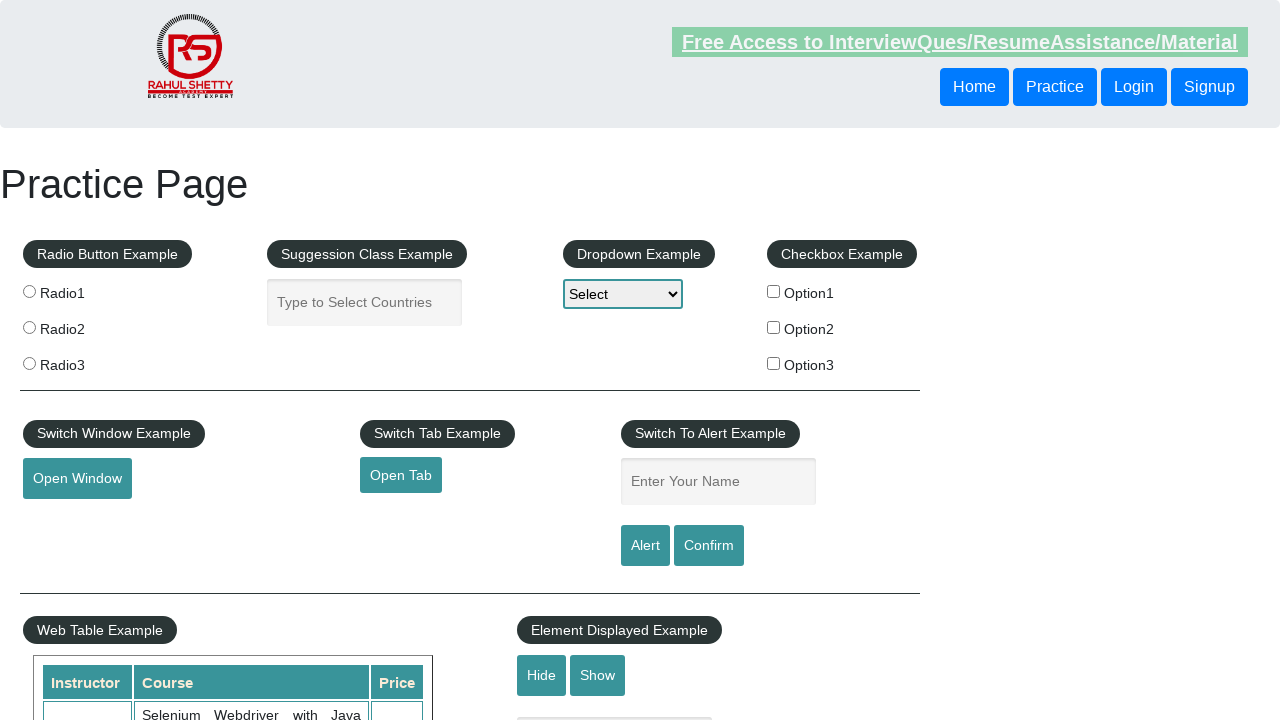

Footer links selector became available
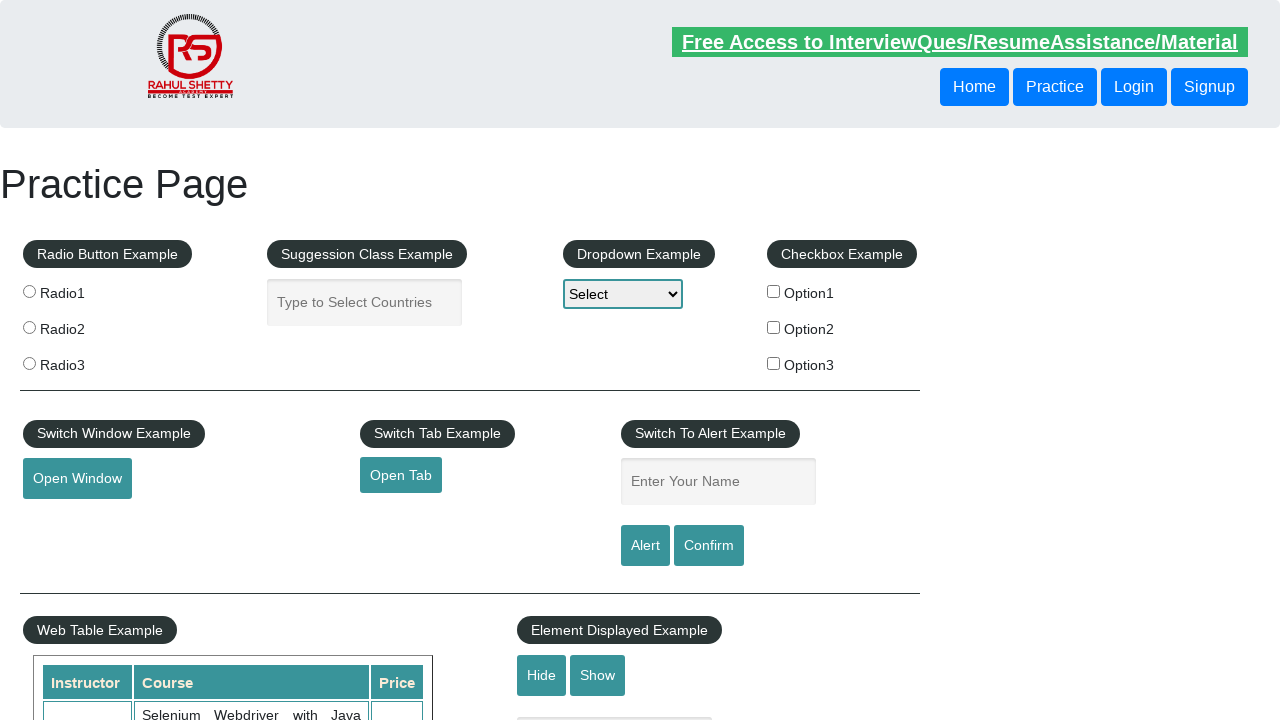

Located all footer links
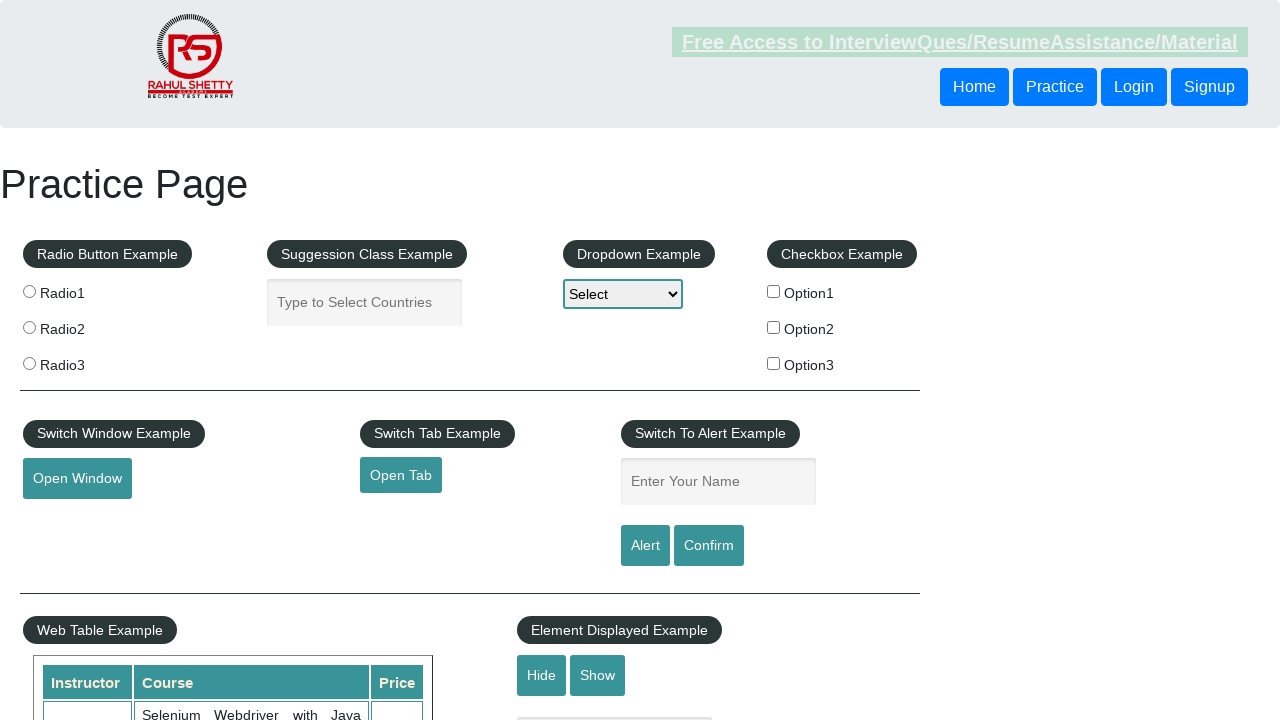

Verified 20 footer links are present on the page
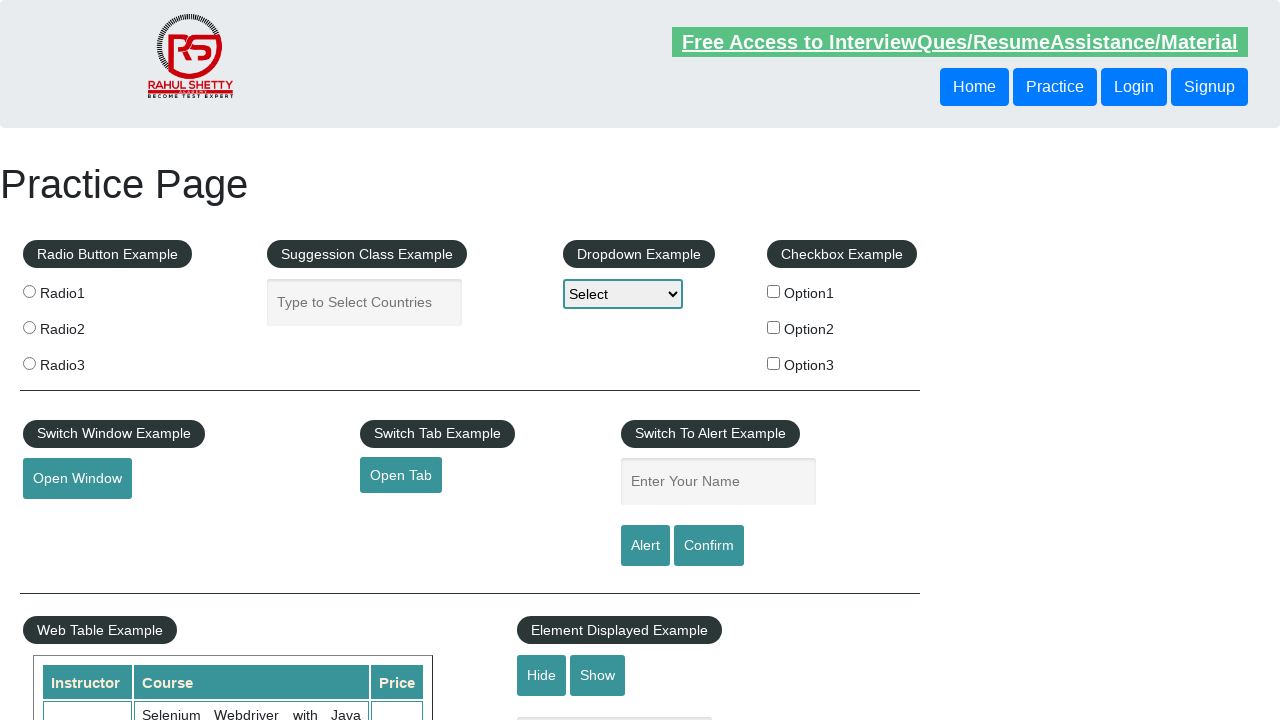

Located first footer link
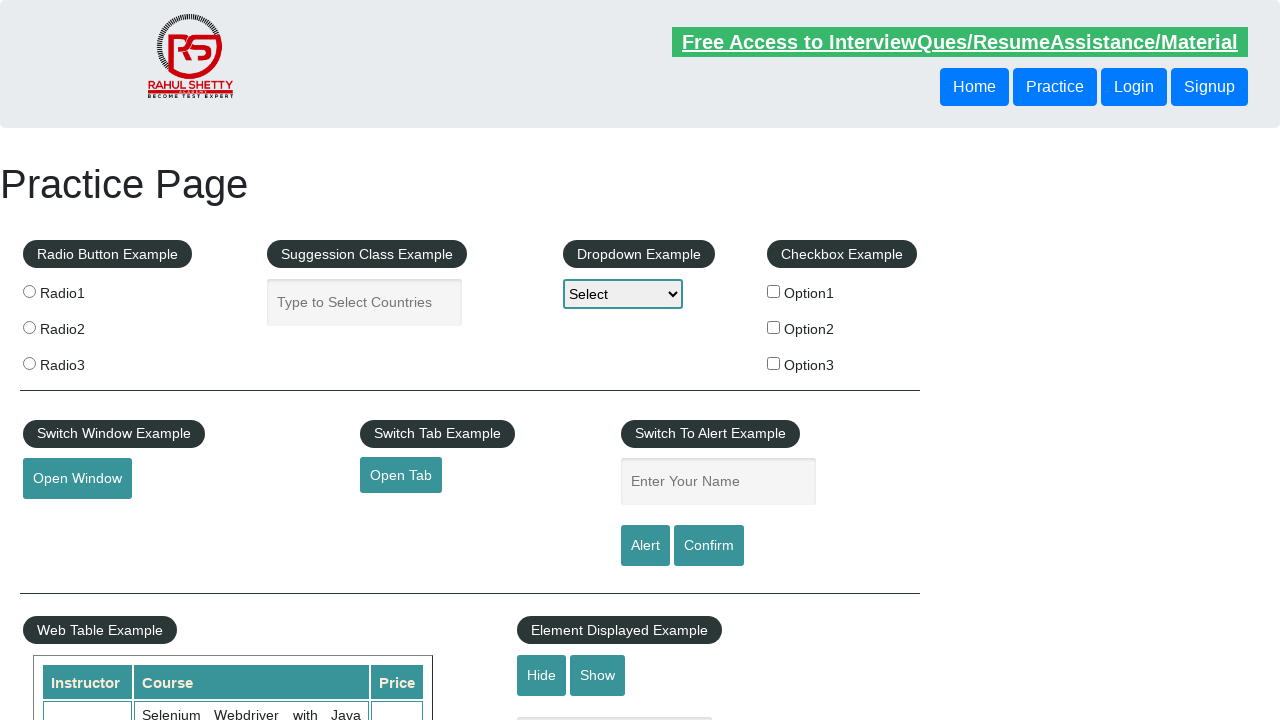

Retrieved href attribute from first link: #
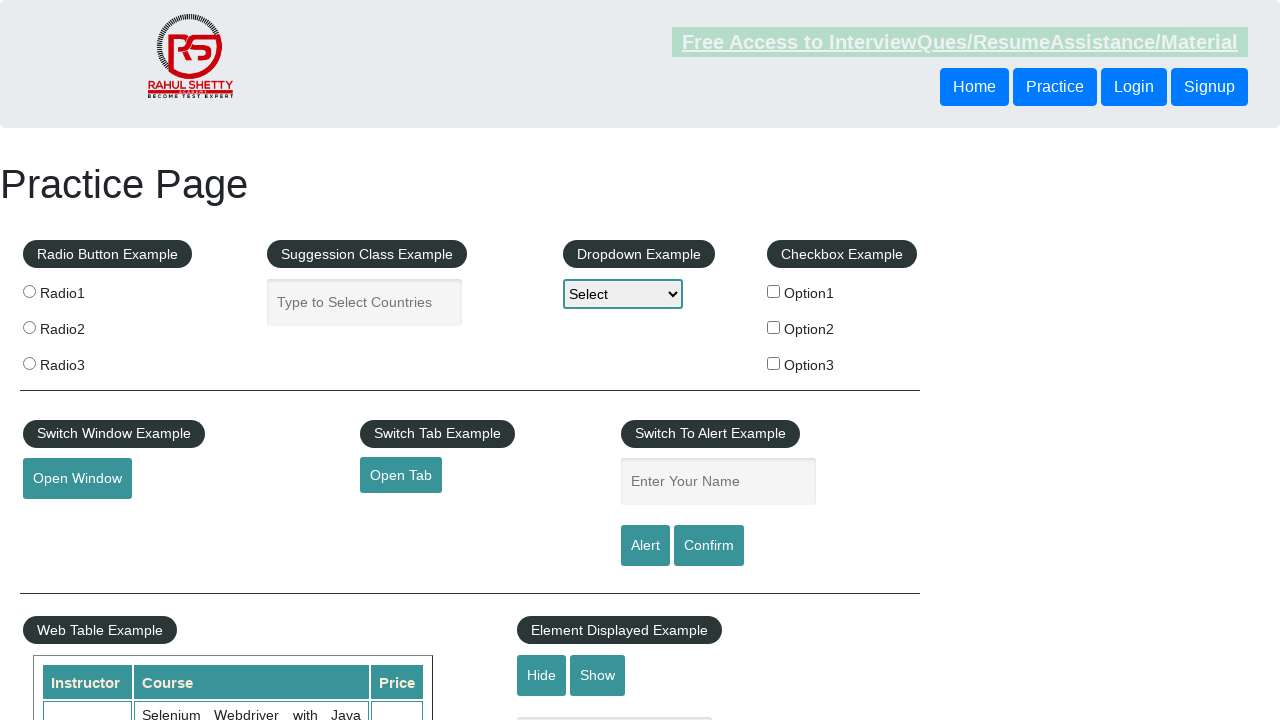

Verified first link has a valid, non-empty href attribute
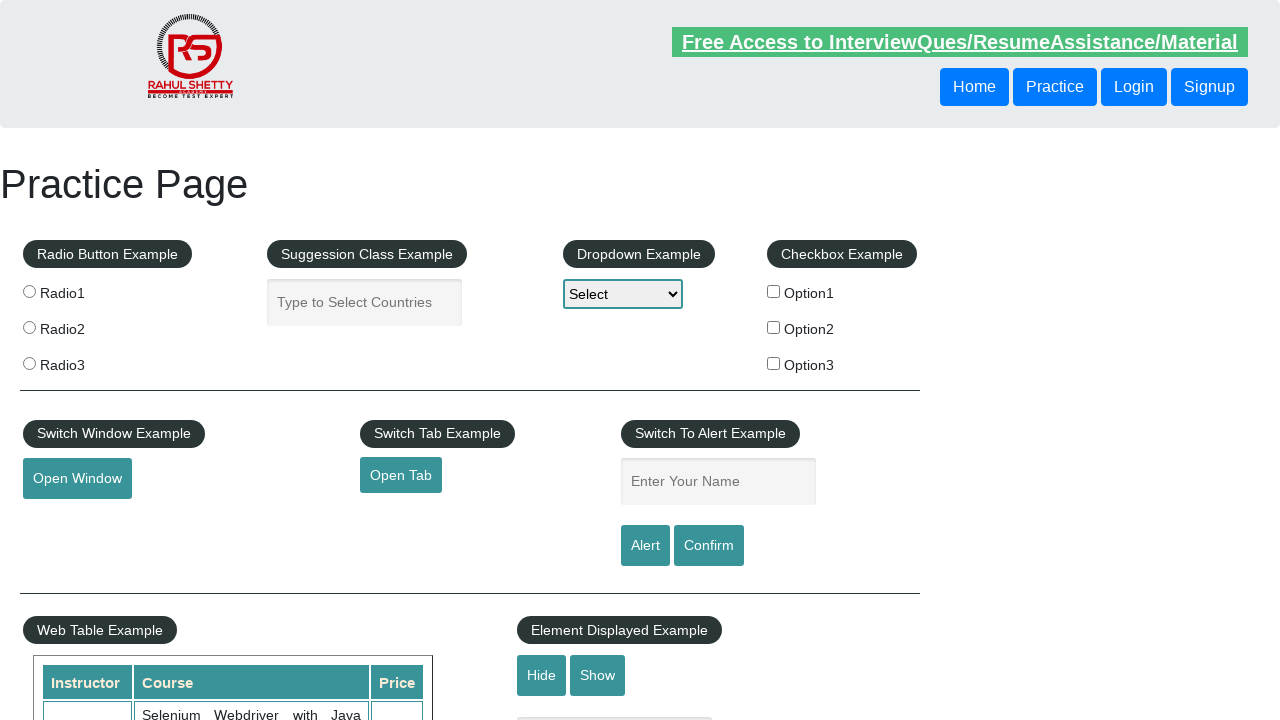

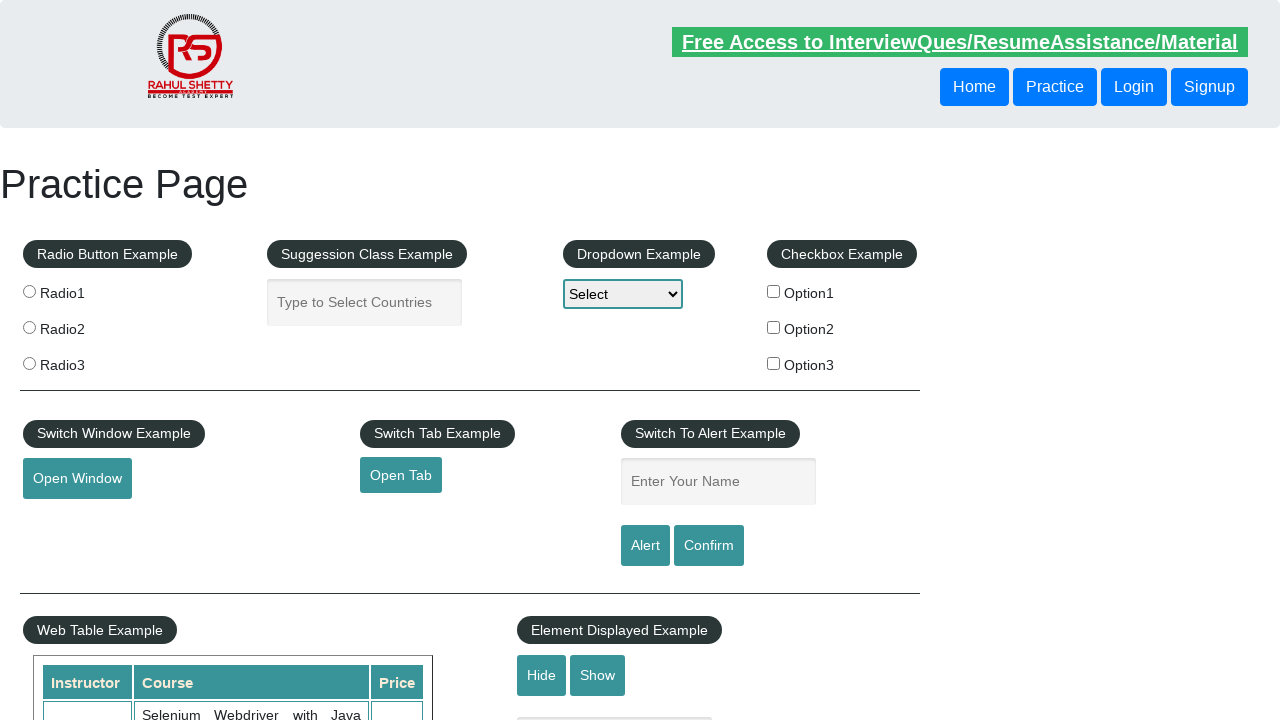